Tests a math problem form by reading two numbers, calculating their sum, selecting the result from a dropdown, and submitting the form

Starting URL: http://suninjuly.github.io/selects2.html

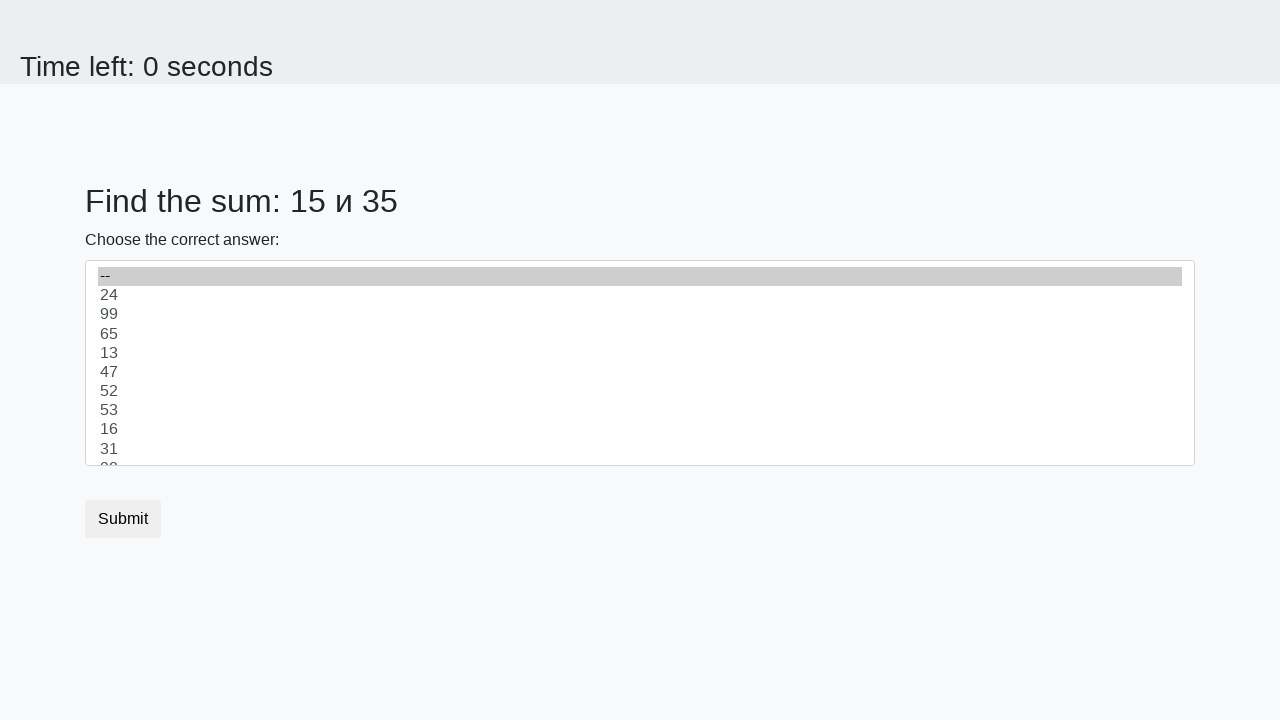

Read first number from #num1 element
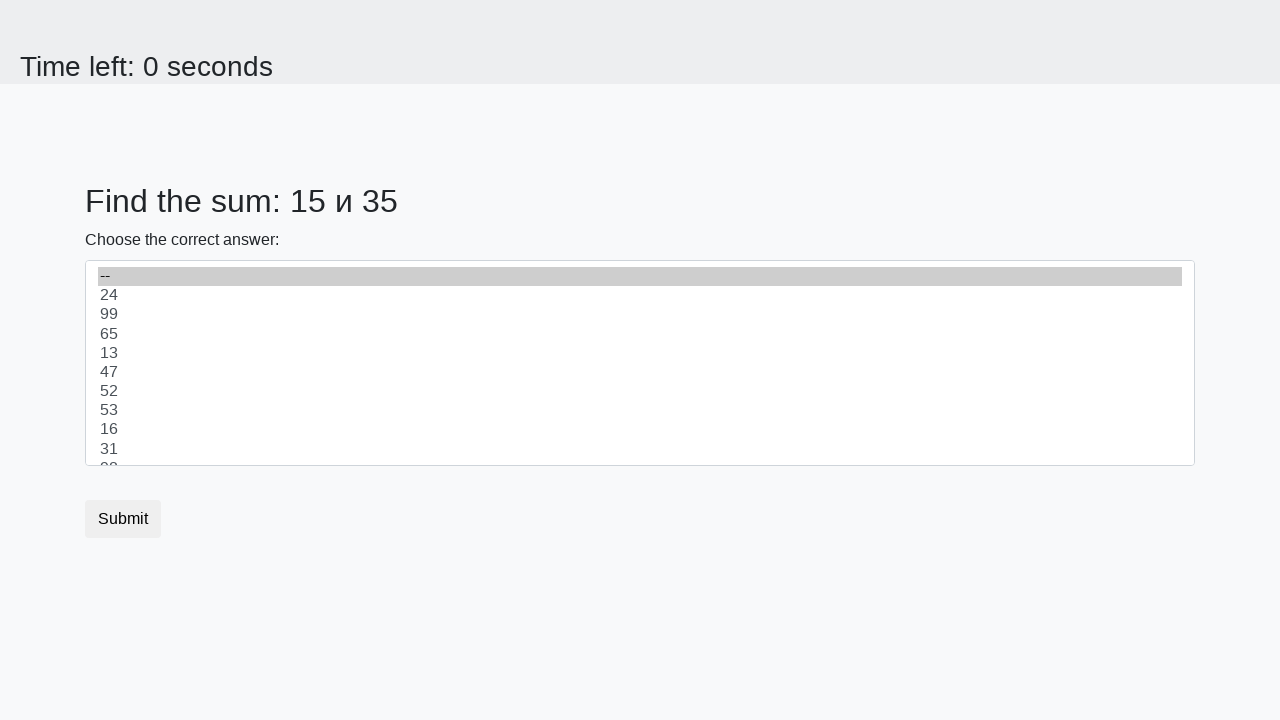

Read second number from #num2 element
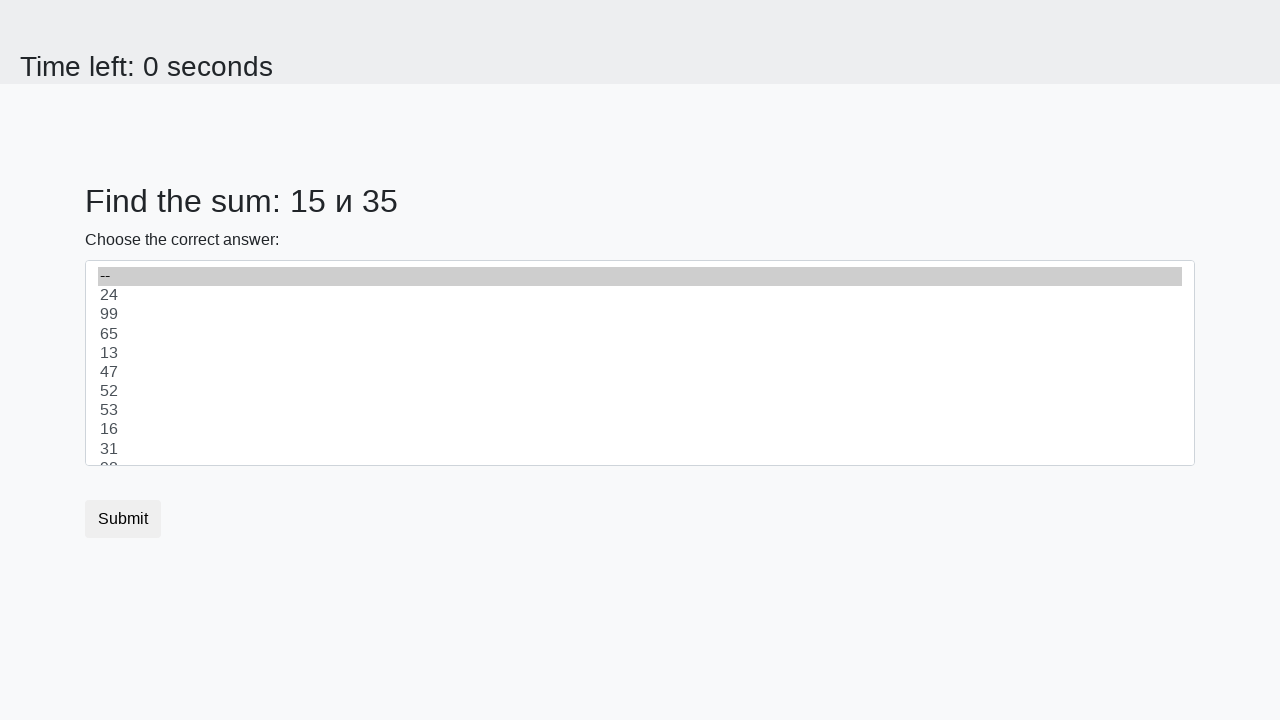

Calculated sum: 15 + 35 = 50
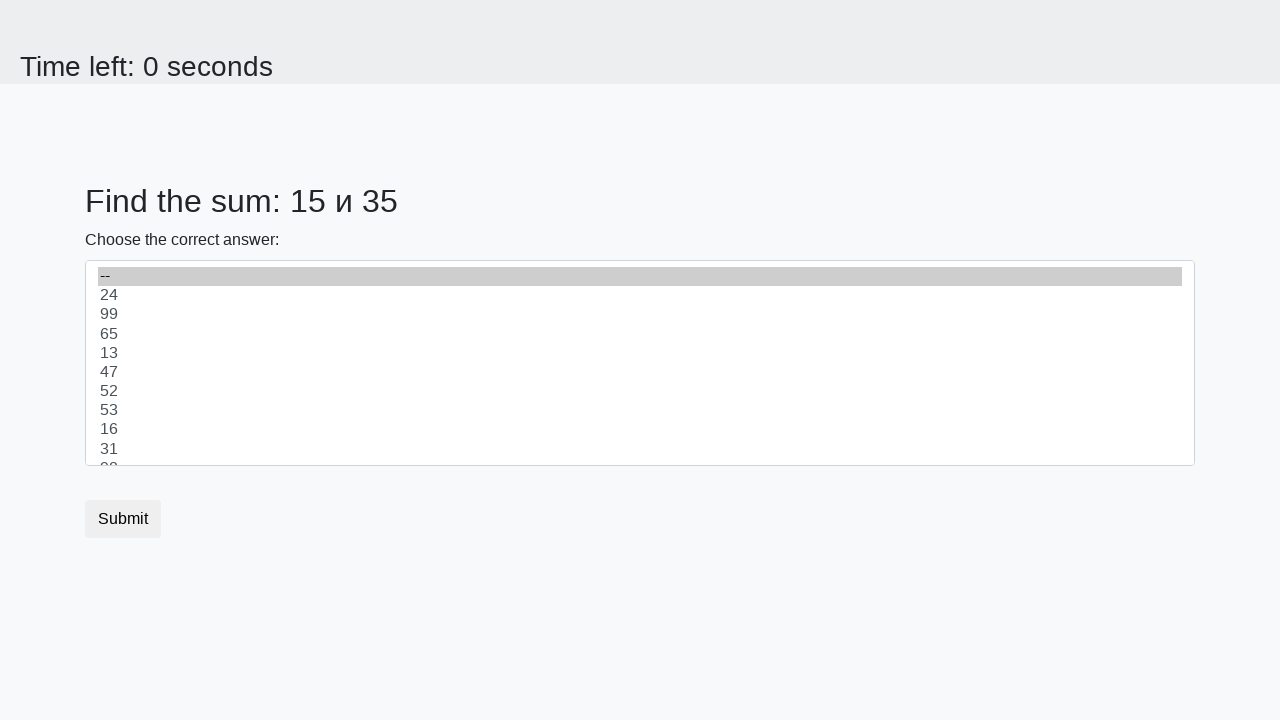

Selected 50 from dropdown on select
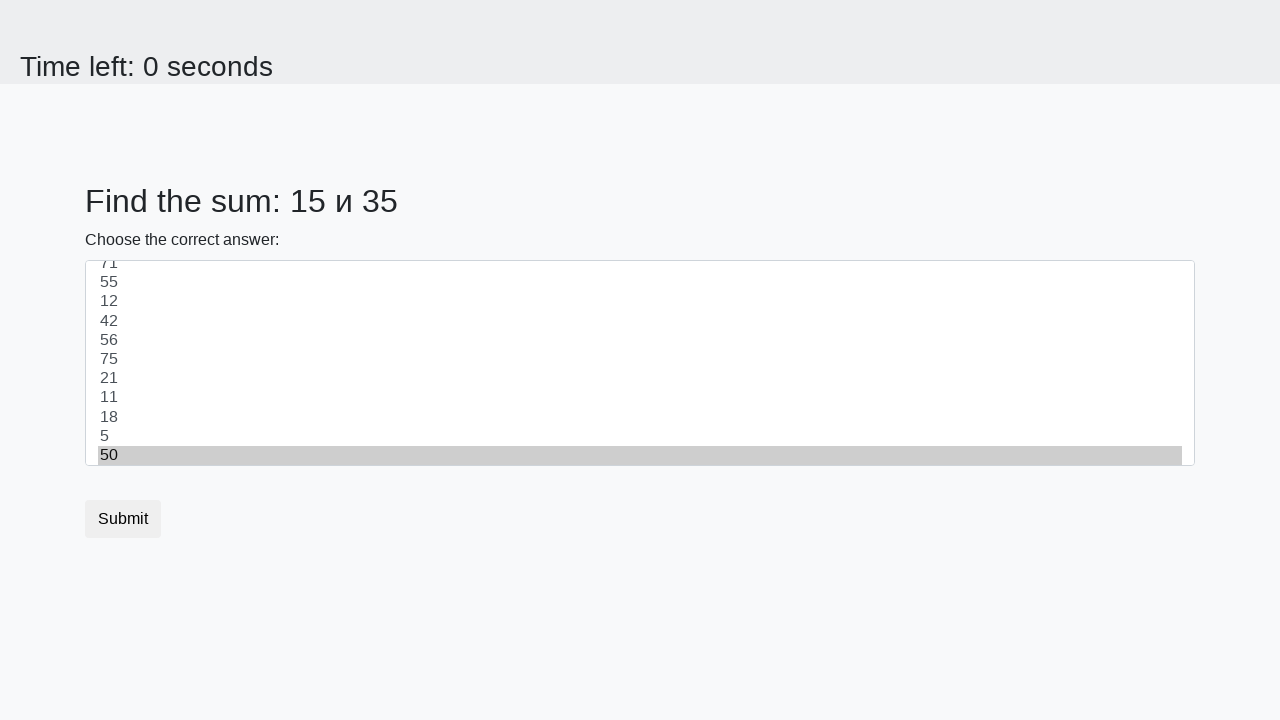

Clicked submit button to submit the form at (123, 519) on button.btn
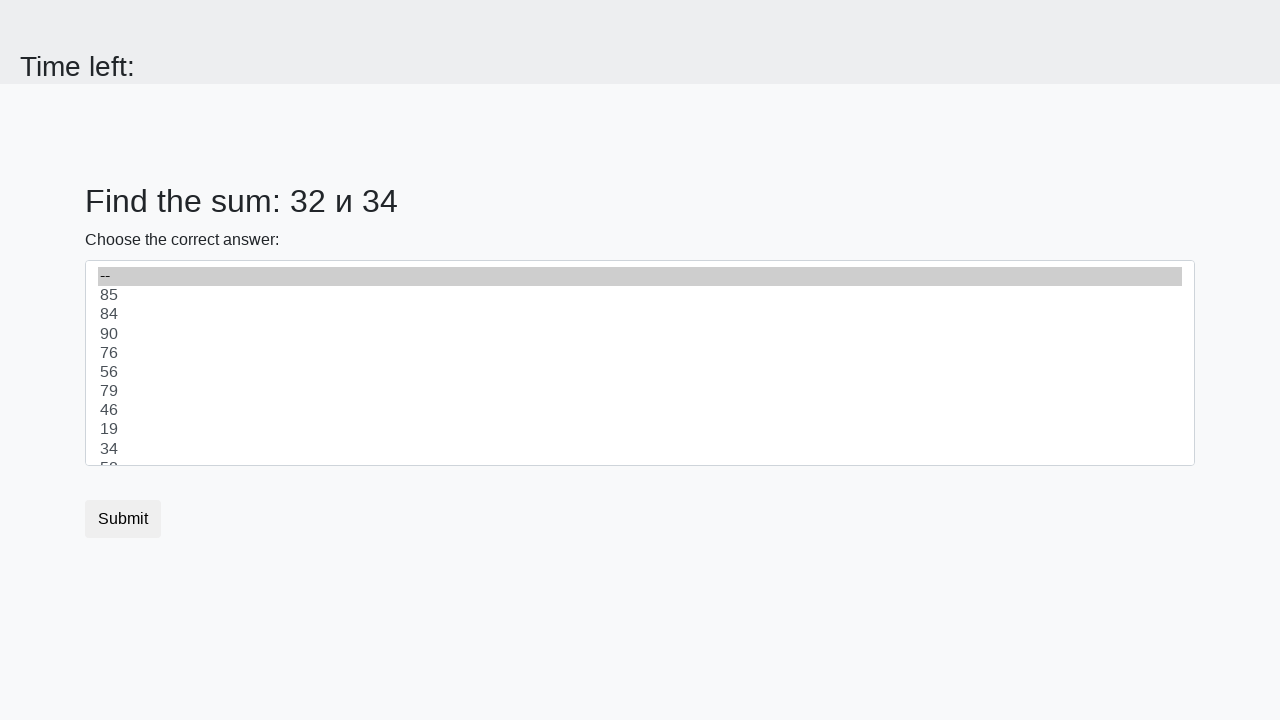

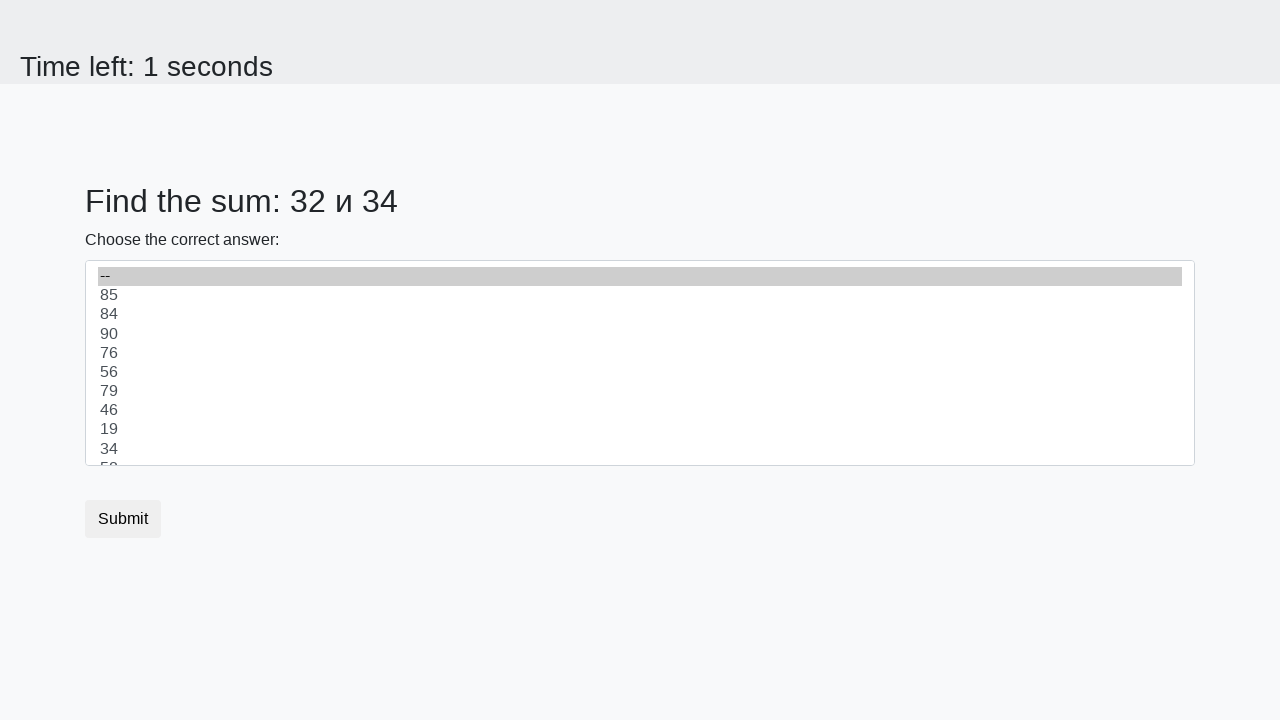